Tests a web calculator by performing a simple addition operation (2 + 3) and verifying the result is displayed

Starting URL: https://dunizb.github.io/sCalc/

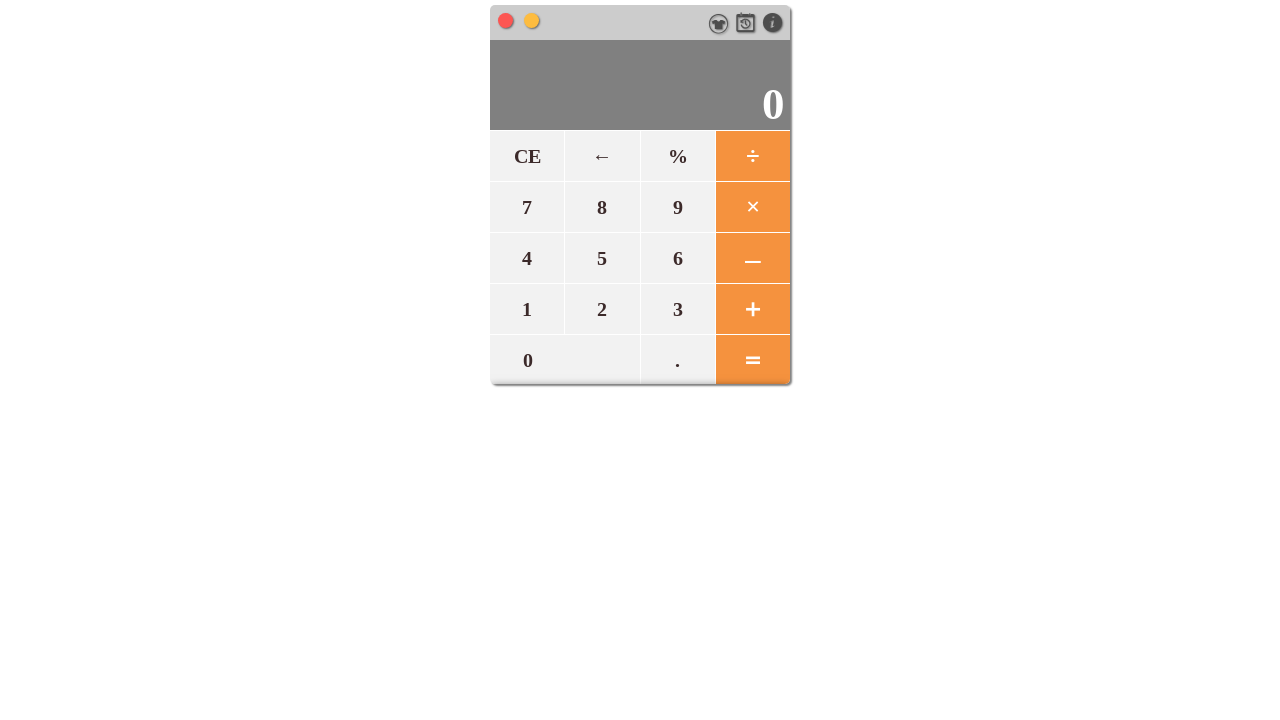

Clicked number 2 on calculator at (602, 309) on xpath=//span[text()='2']
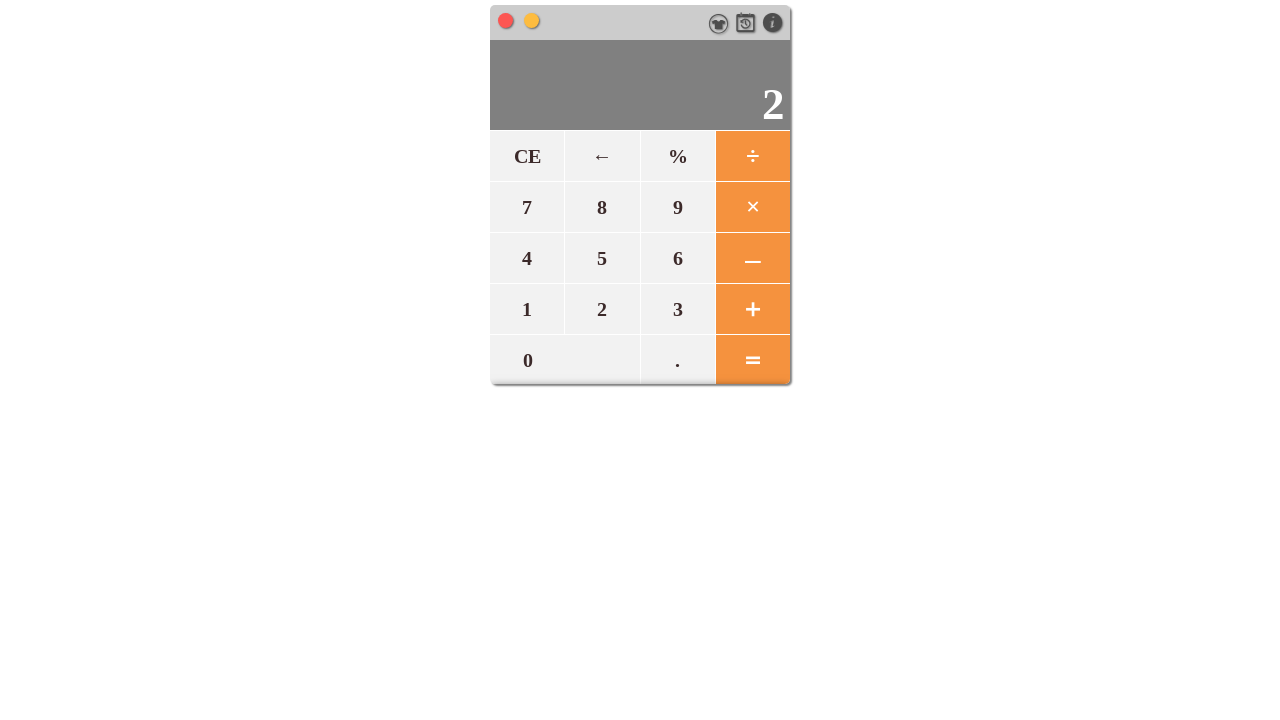

Clicked plus operator at (752, 309) on xpath=//span[text()='＋']
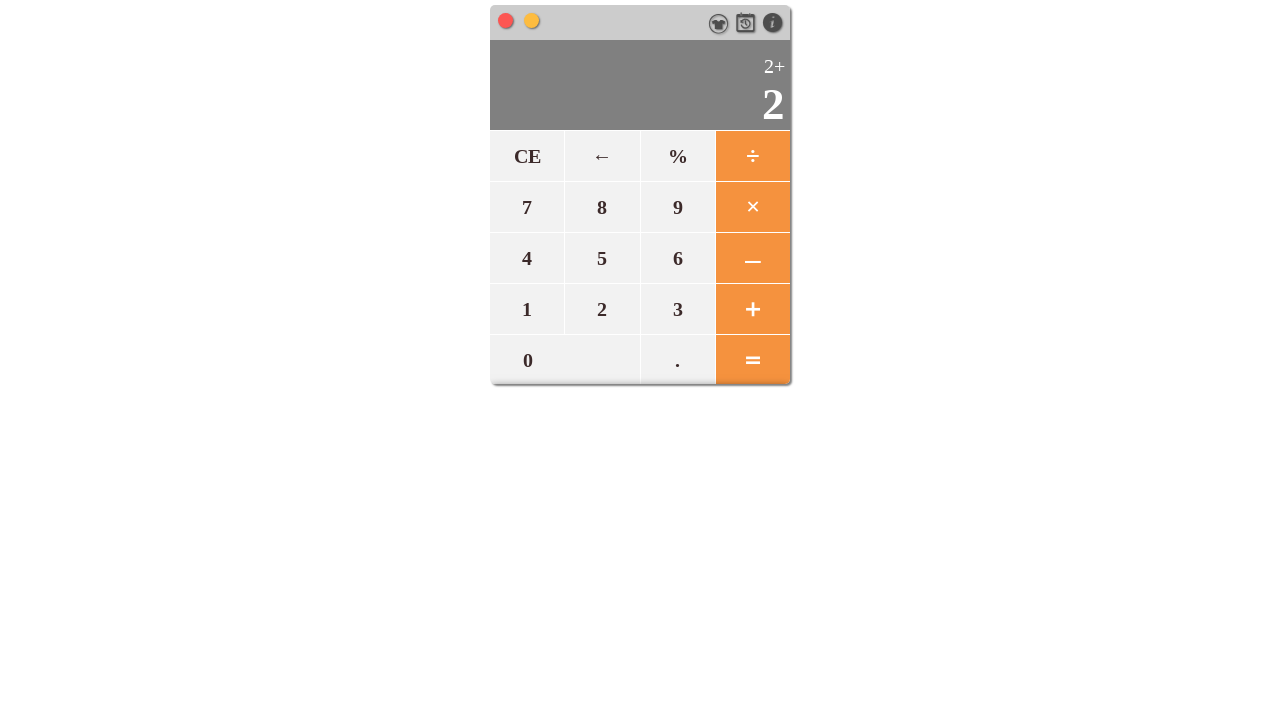

Clicked number 3 on calculator at (677, 309) on xpath=//span[text()='3']
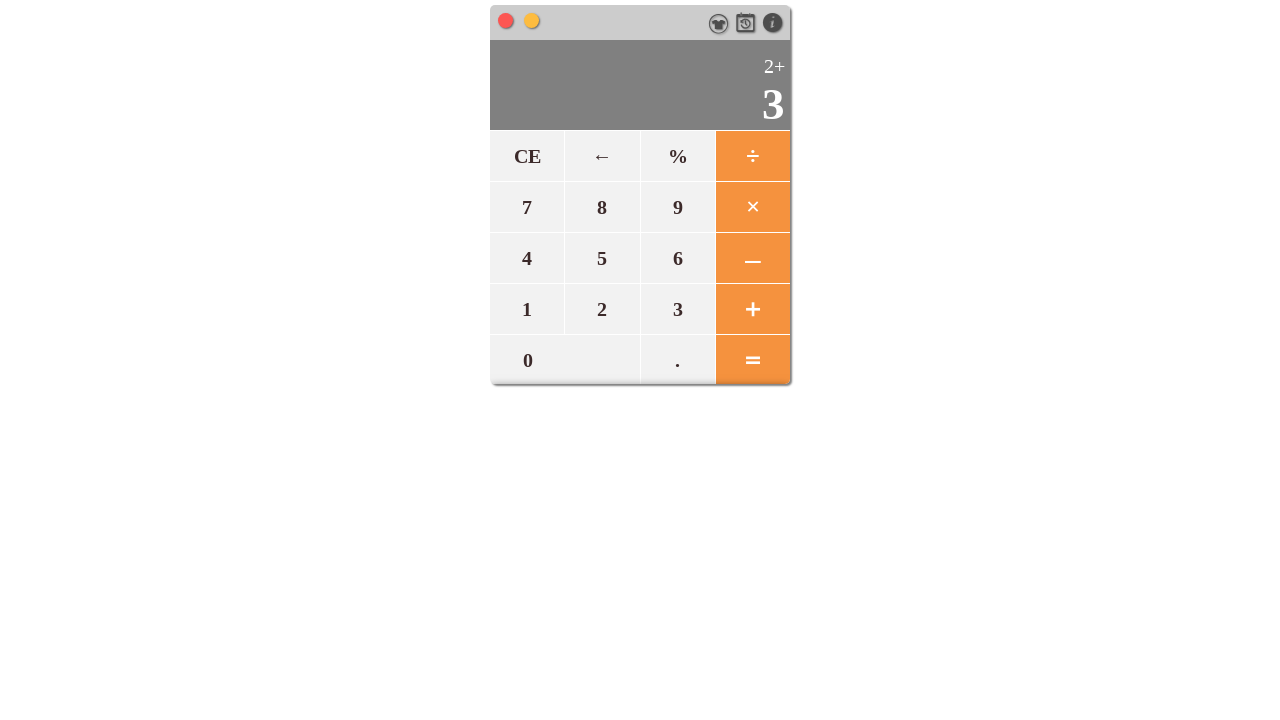

Clicked equals button to calculate result at (752, 358) on #equals
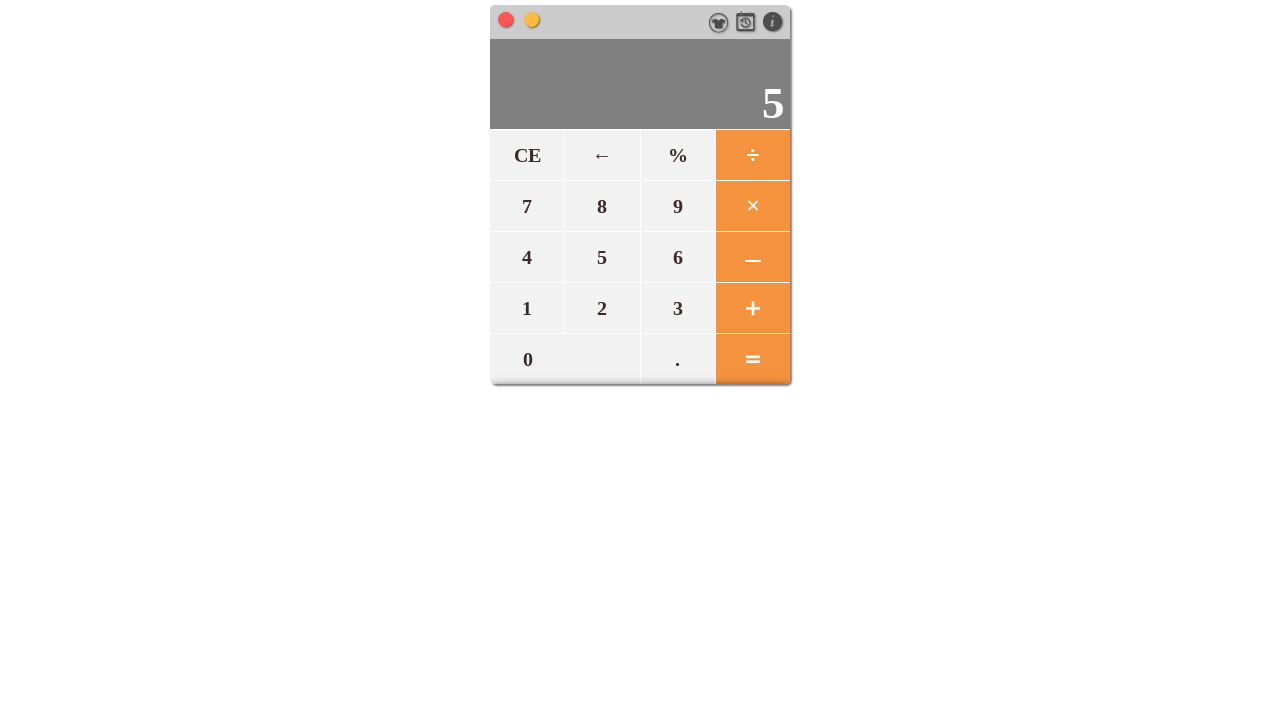

Result element loaded and is visible
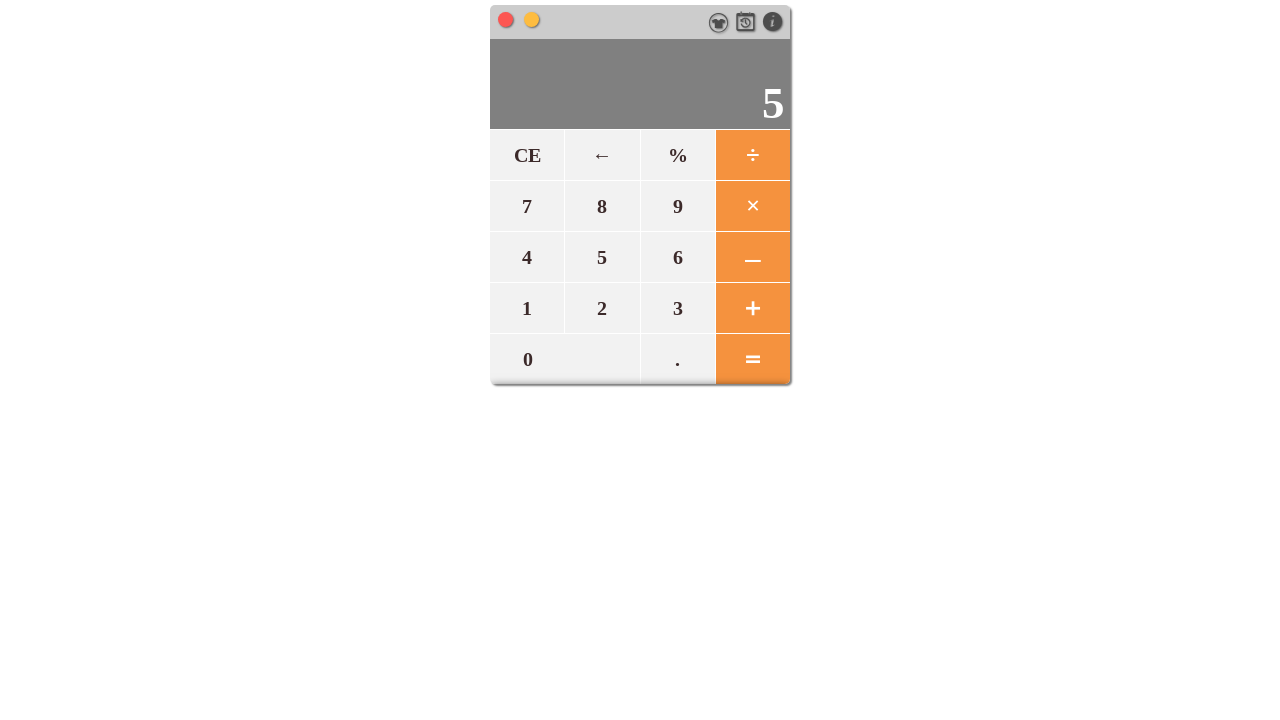

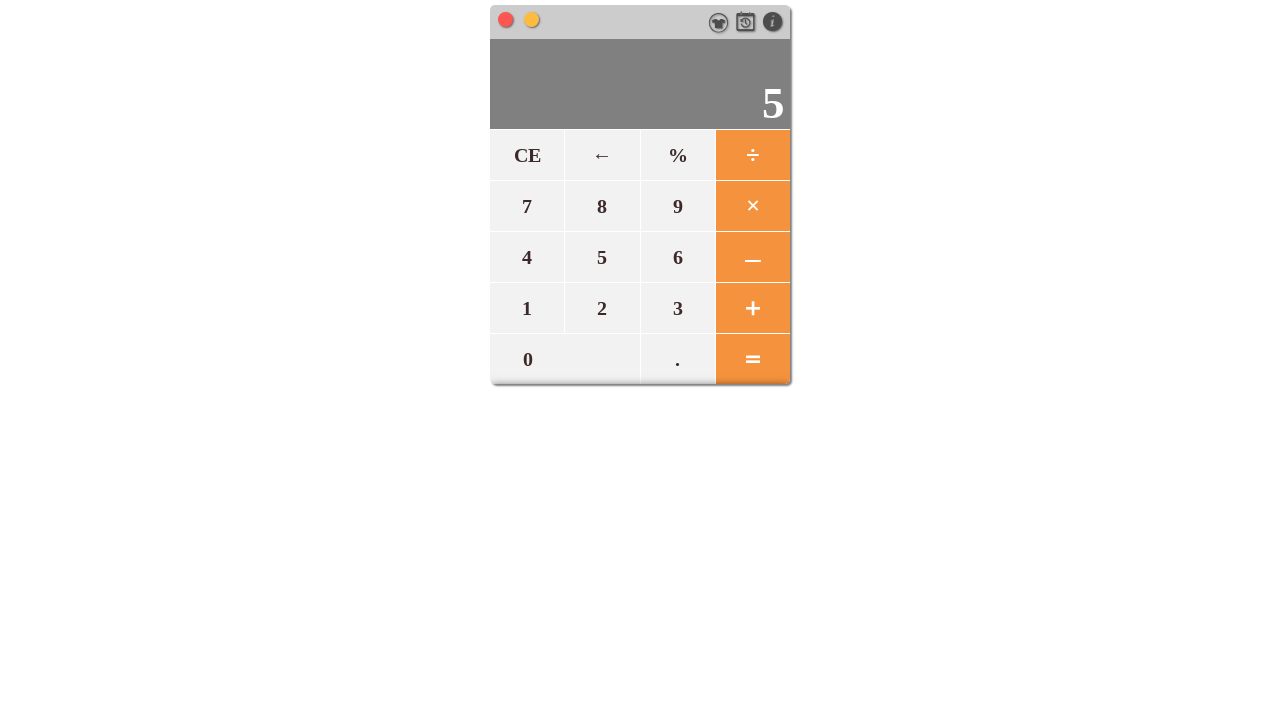